Tests that the currently applied filter is highlighted with selected class

Starting URL: https://demo.playwright.dev/todomvc

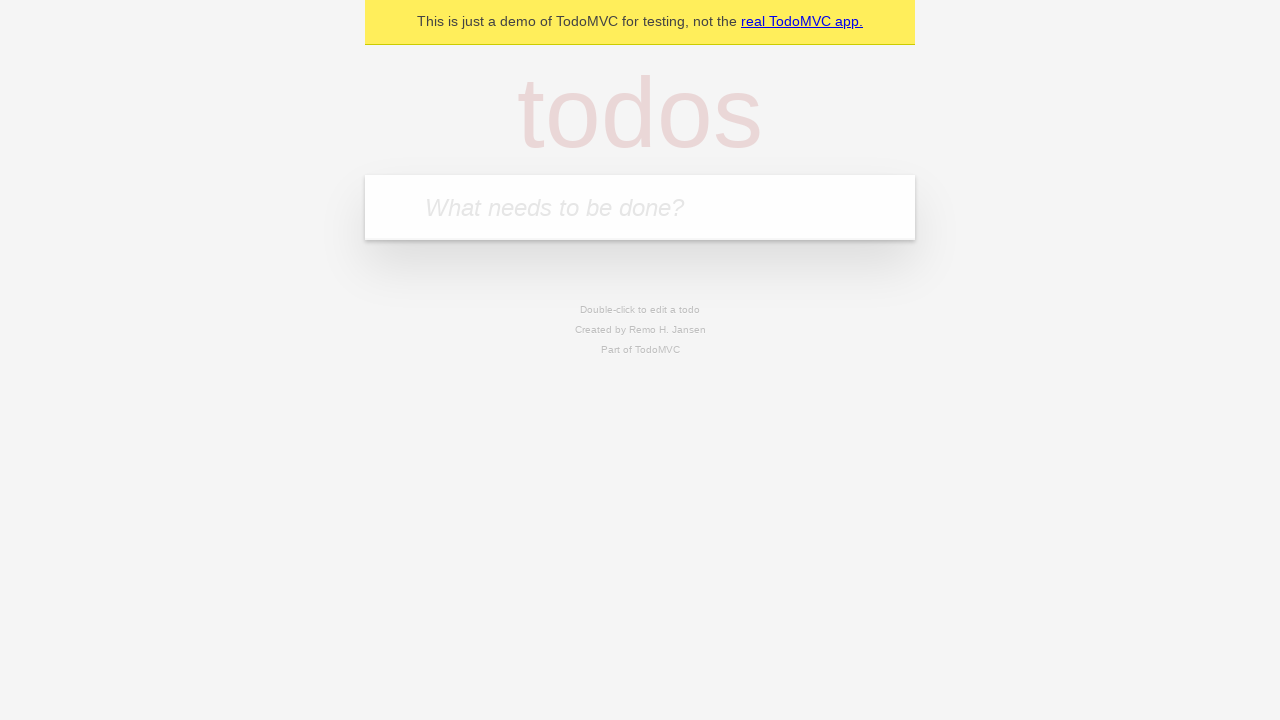

Filled new todo input with 'buy some cheese' on .new-todo
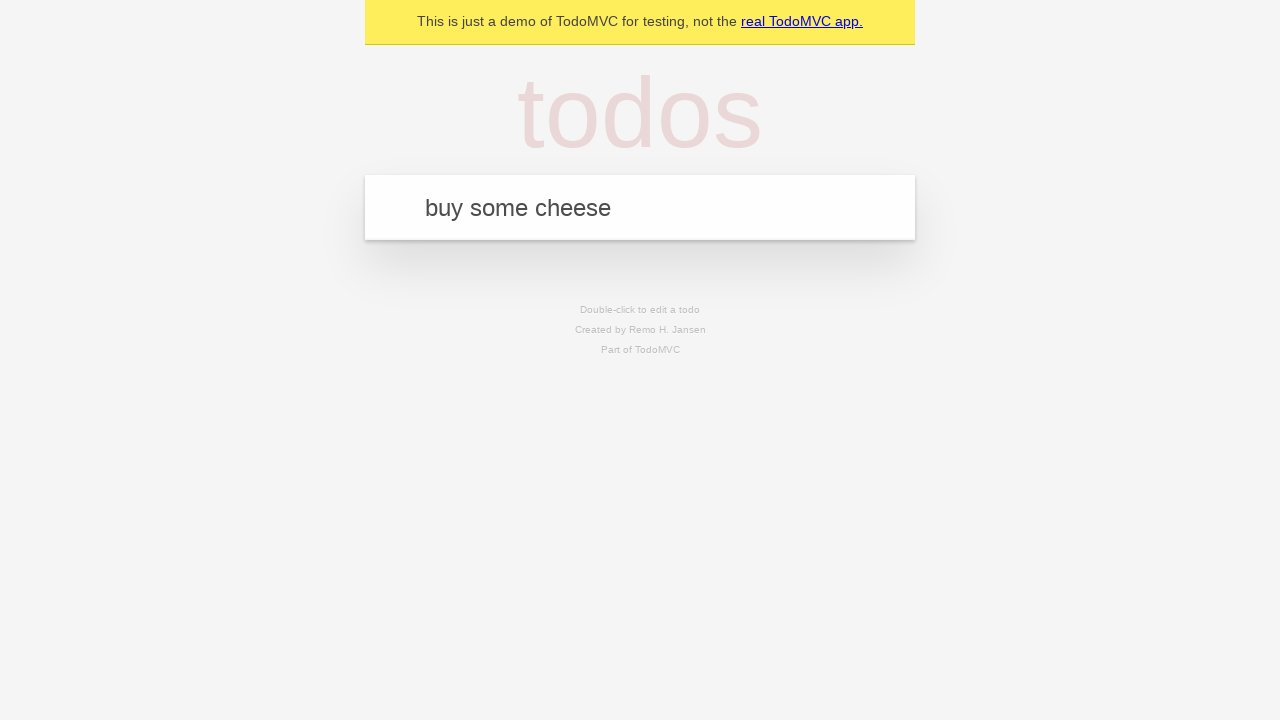

Pressed Enter to create first todo item on .new-todo
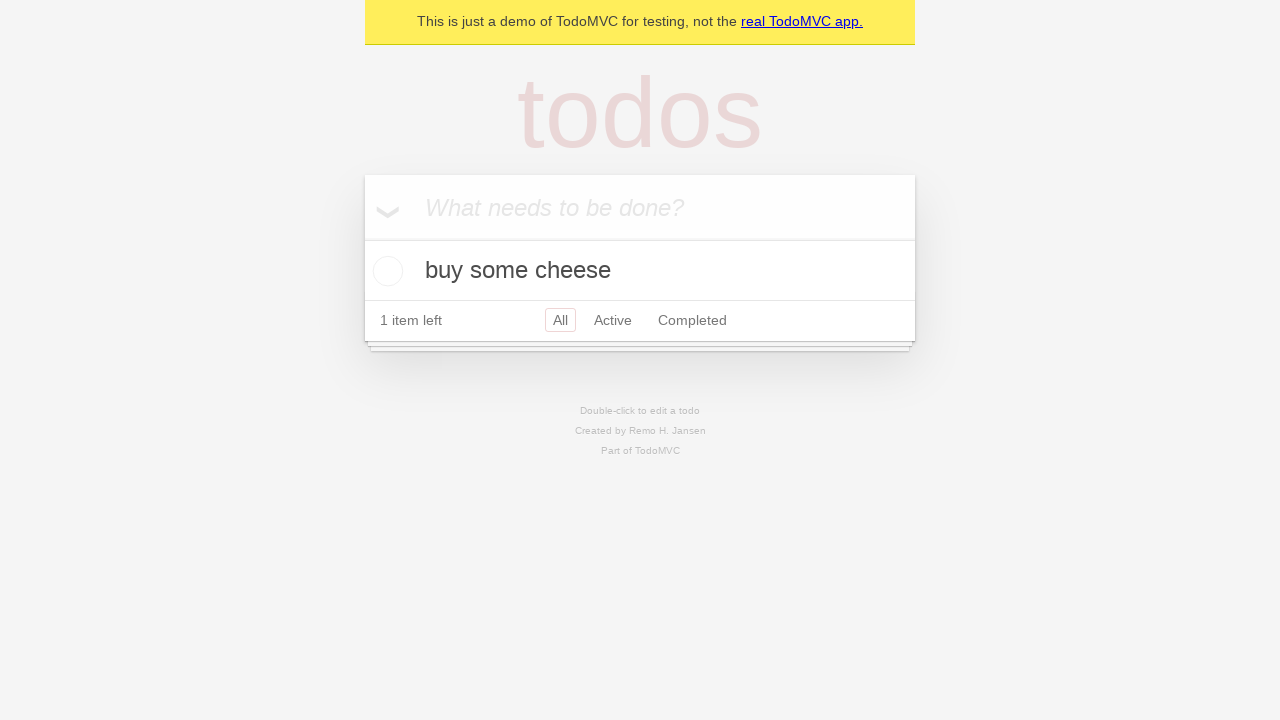

Filled new todo input with 'feed the cat' on .new-todo
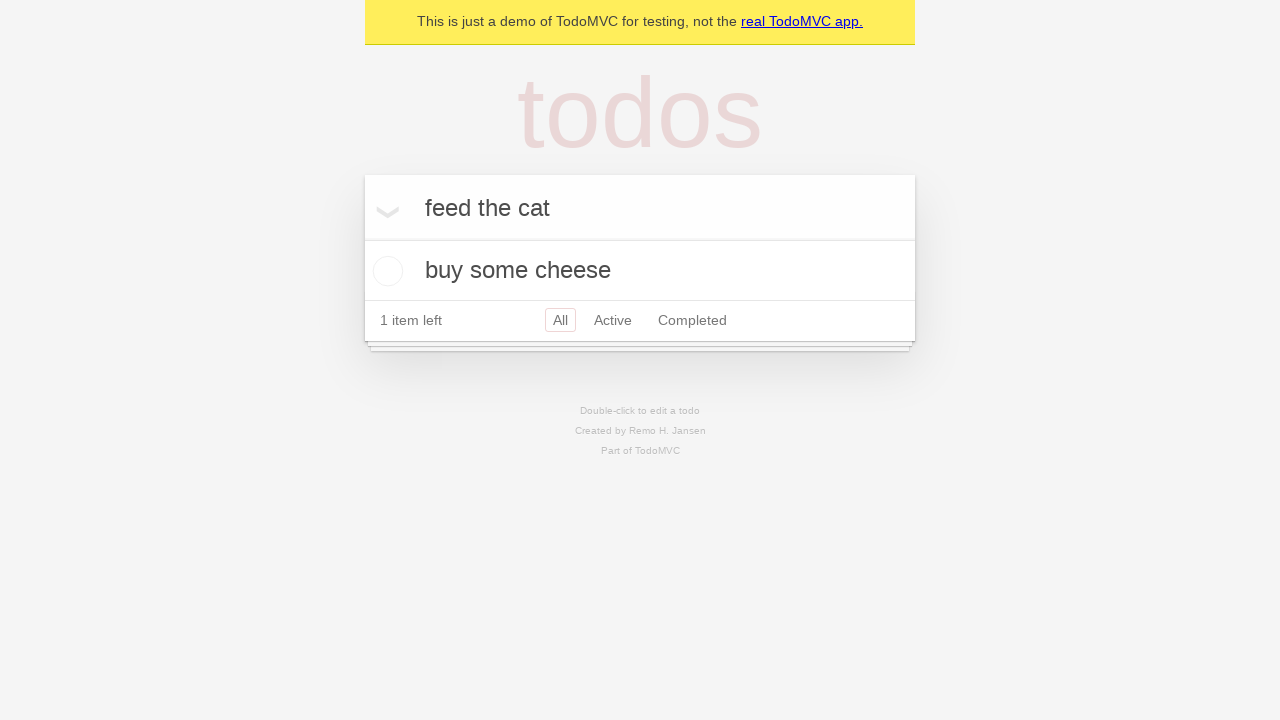

Pressed Enter to create second todo item on .new-todo
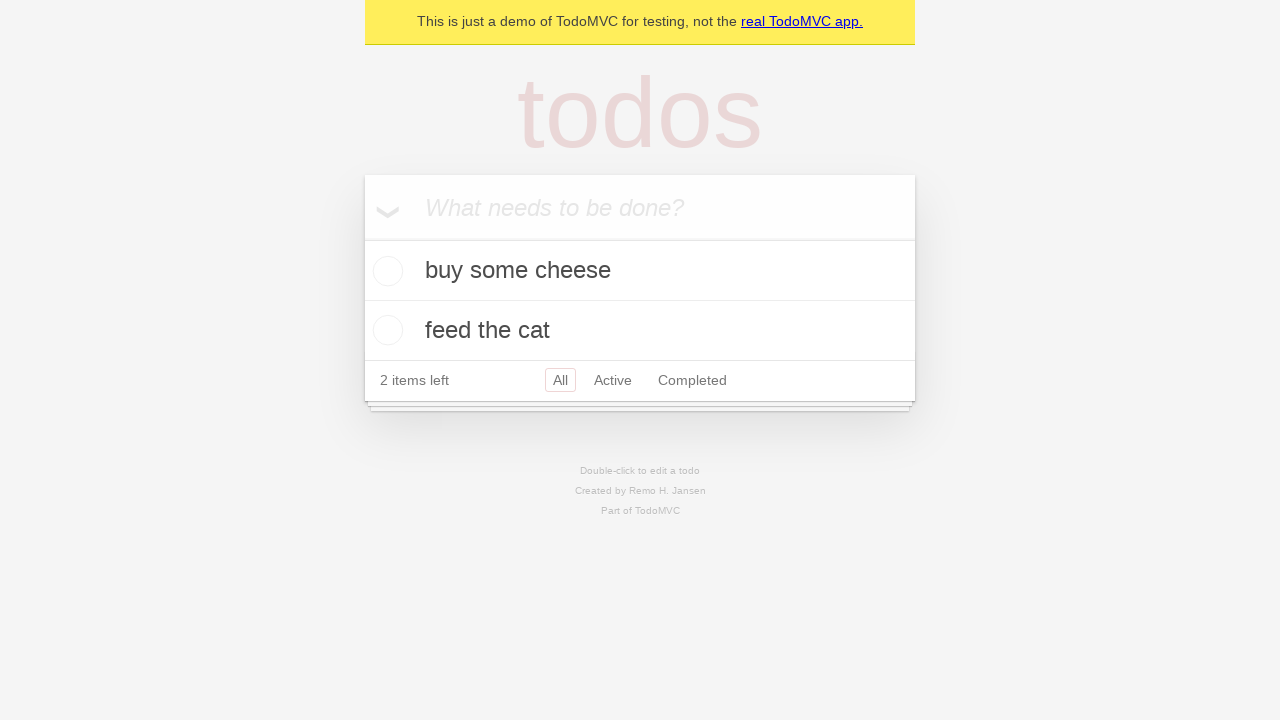

Filled new todo input with 'book a doctors appointment' on .new-todo
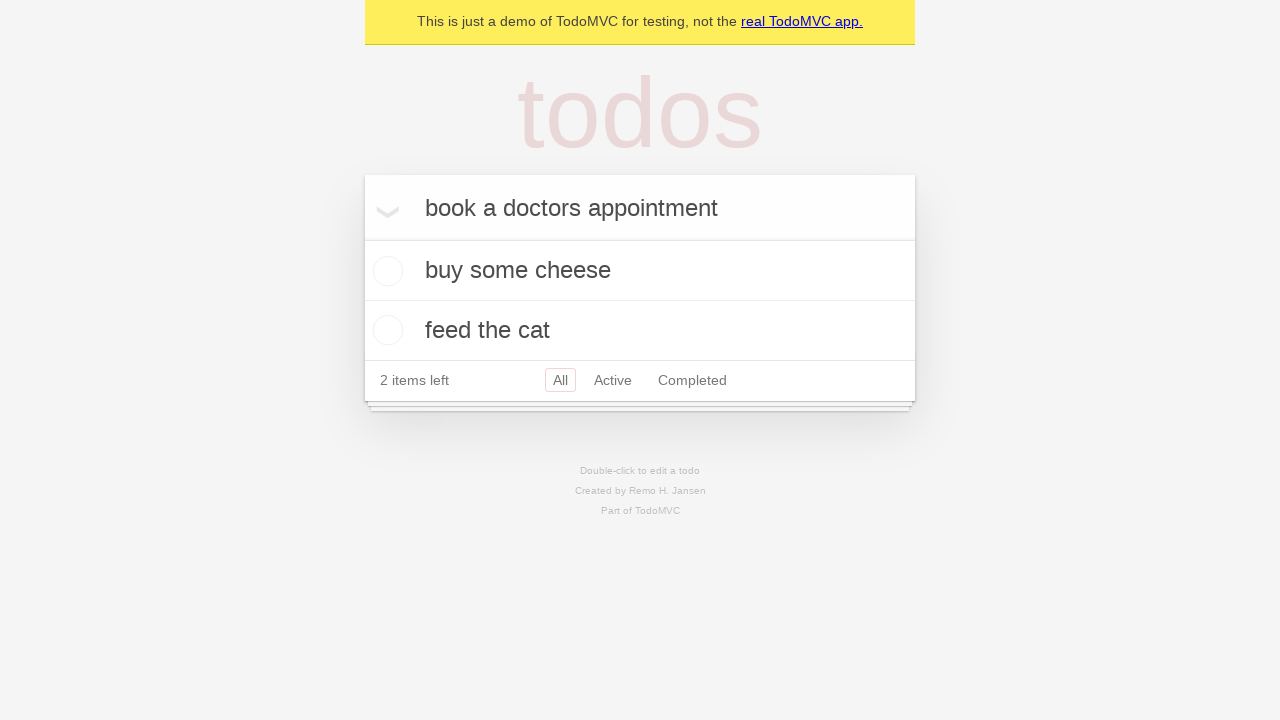

Pressed Enter to create third todo item on .new-todo
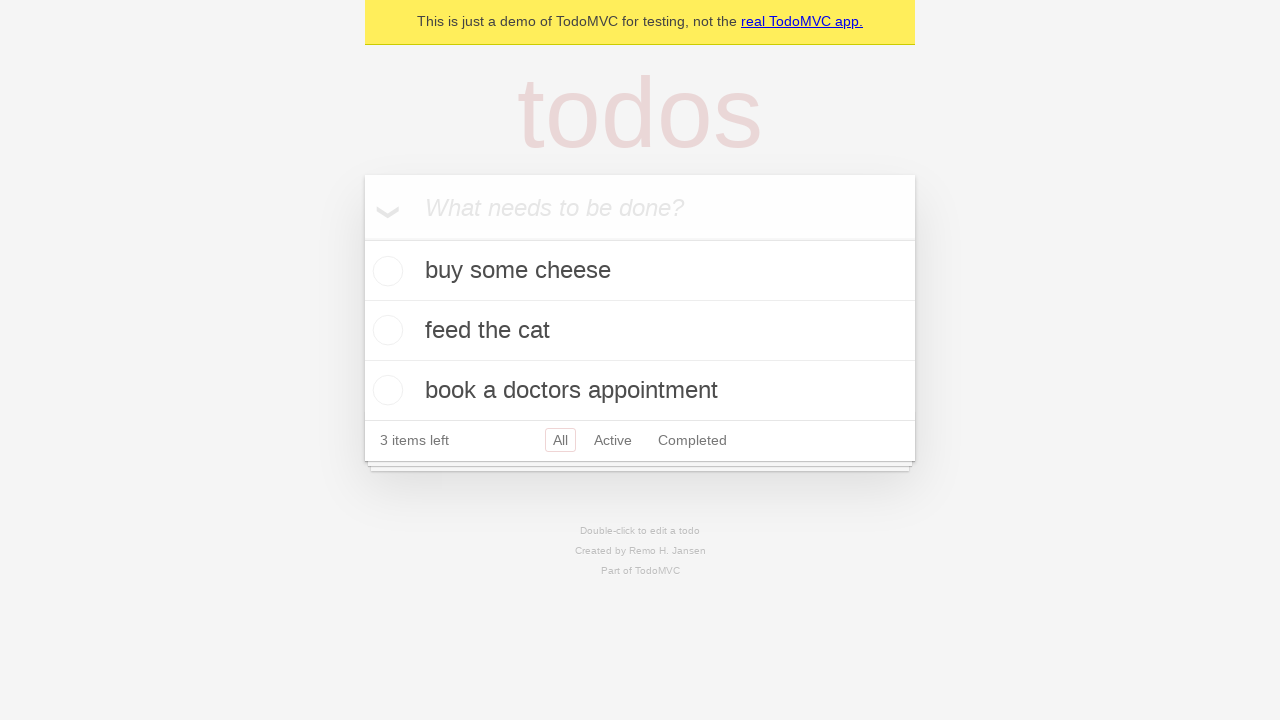

Verified all 3 todo items are created
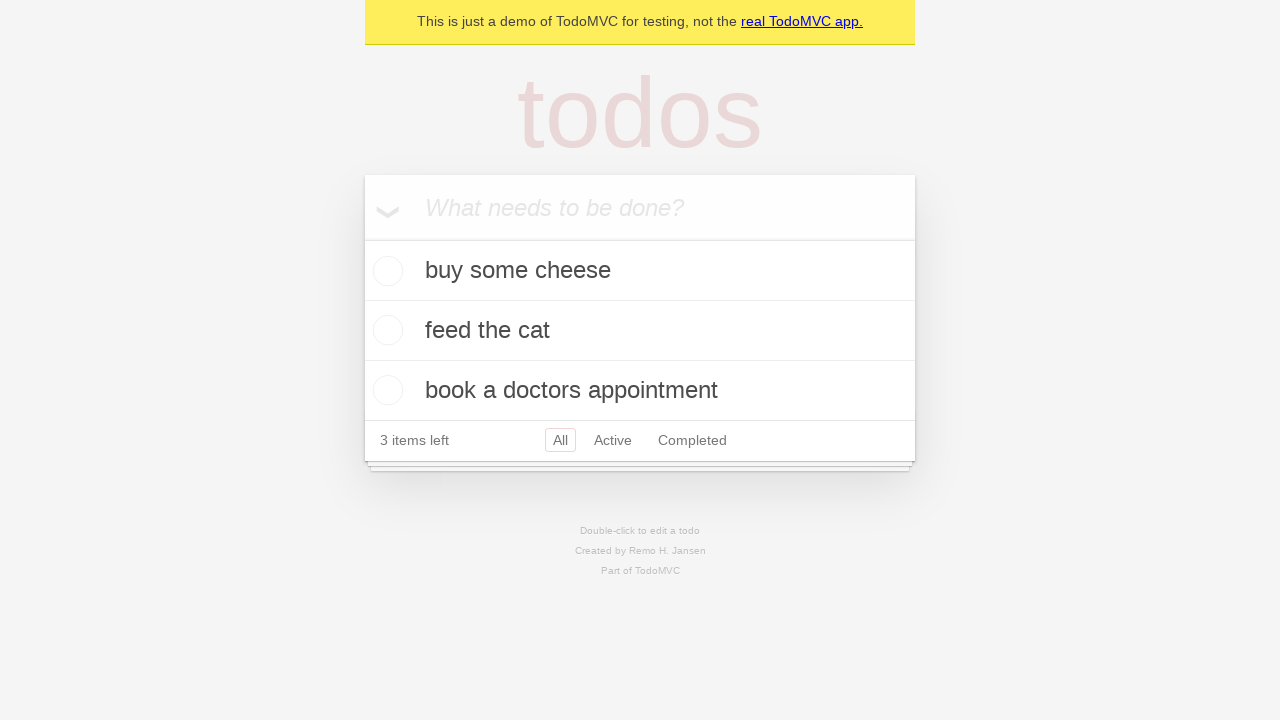

Clicked Active filter at (613, 440) on .filters >> text=Active
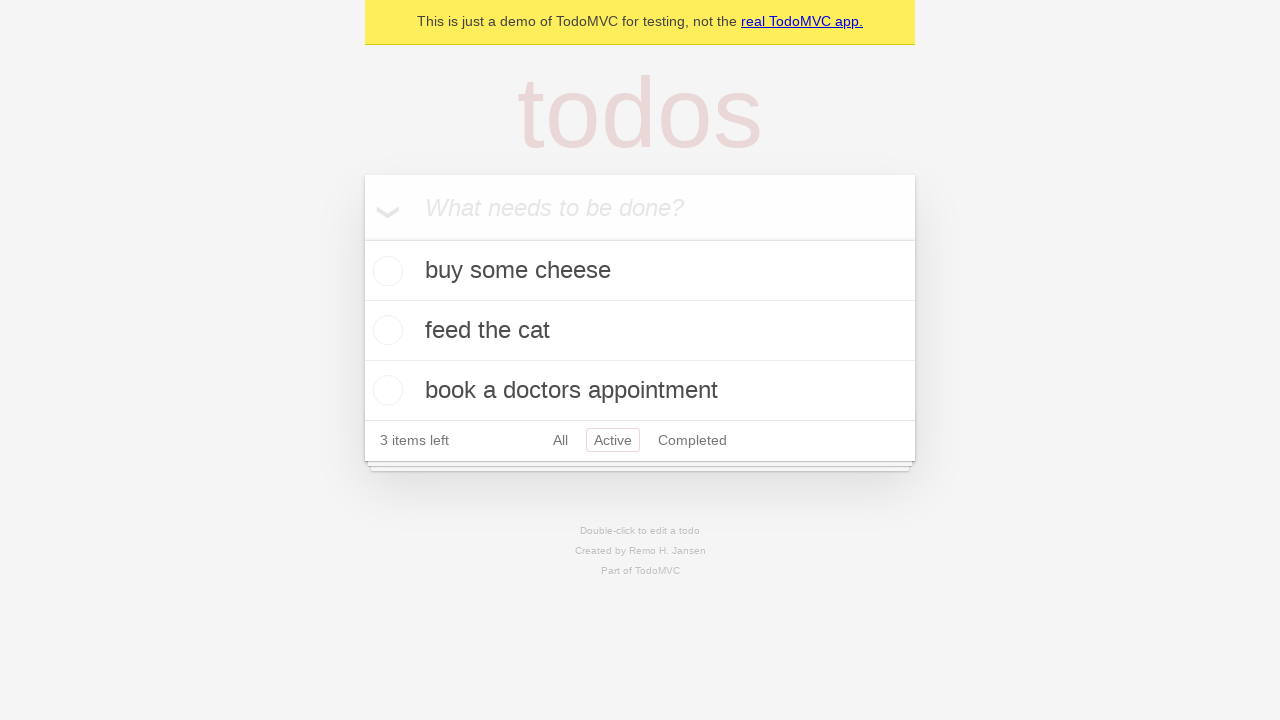

Clicked Completed filter at (692, 440) on .filters >> text=Completed
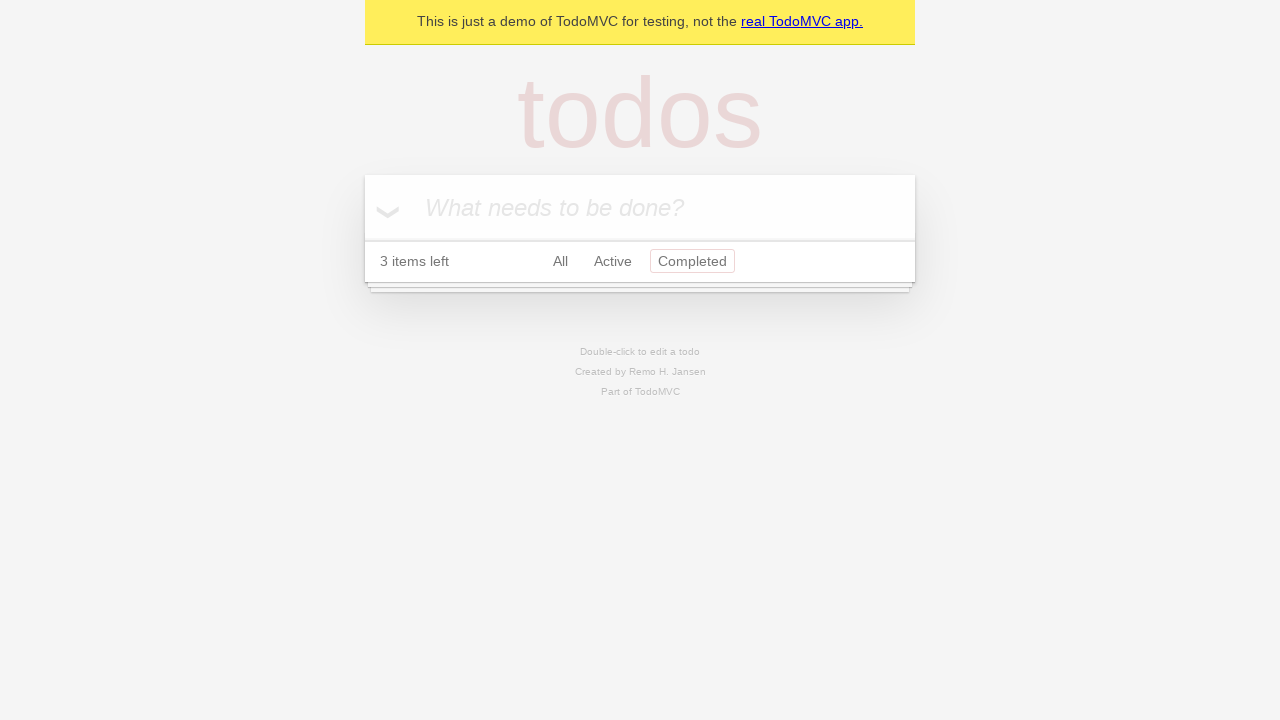

Verified Completed filter is highlighted with selected class
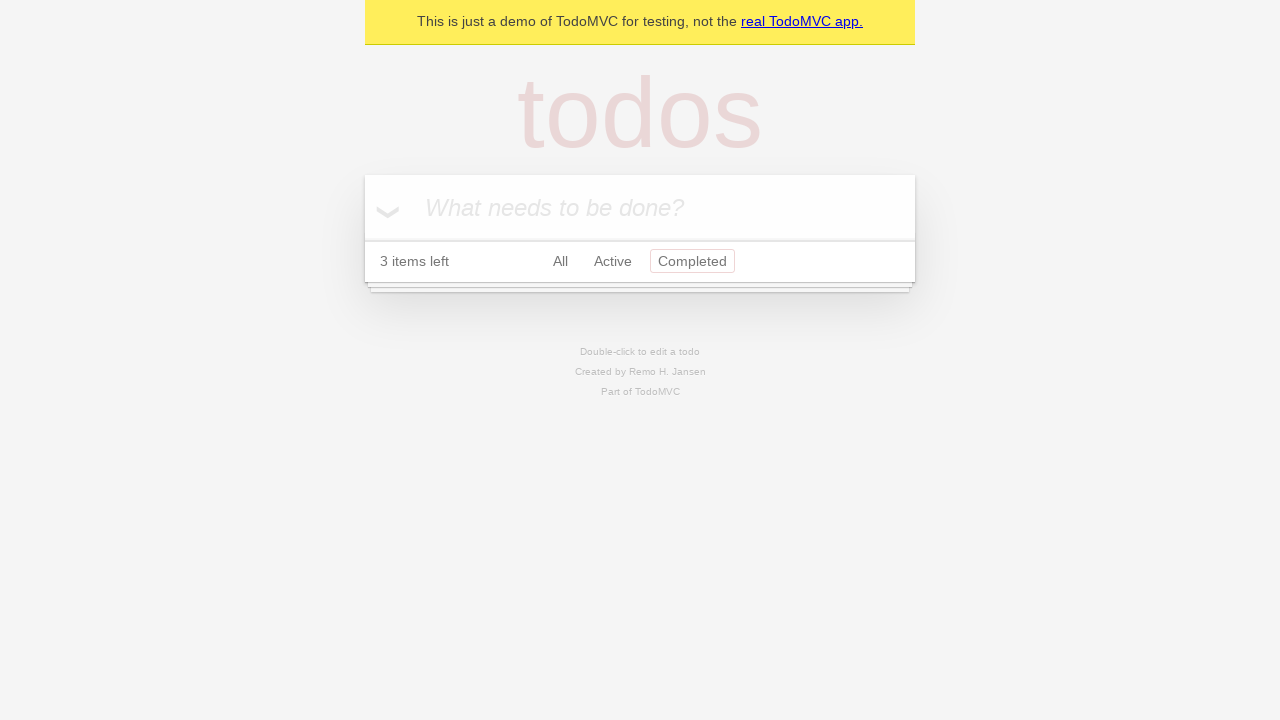

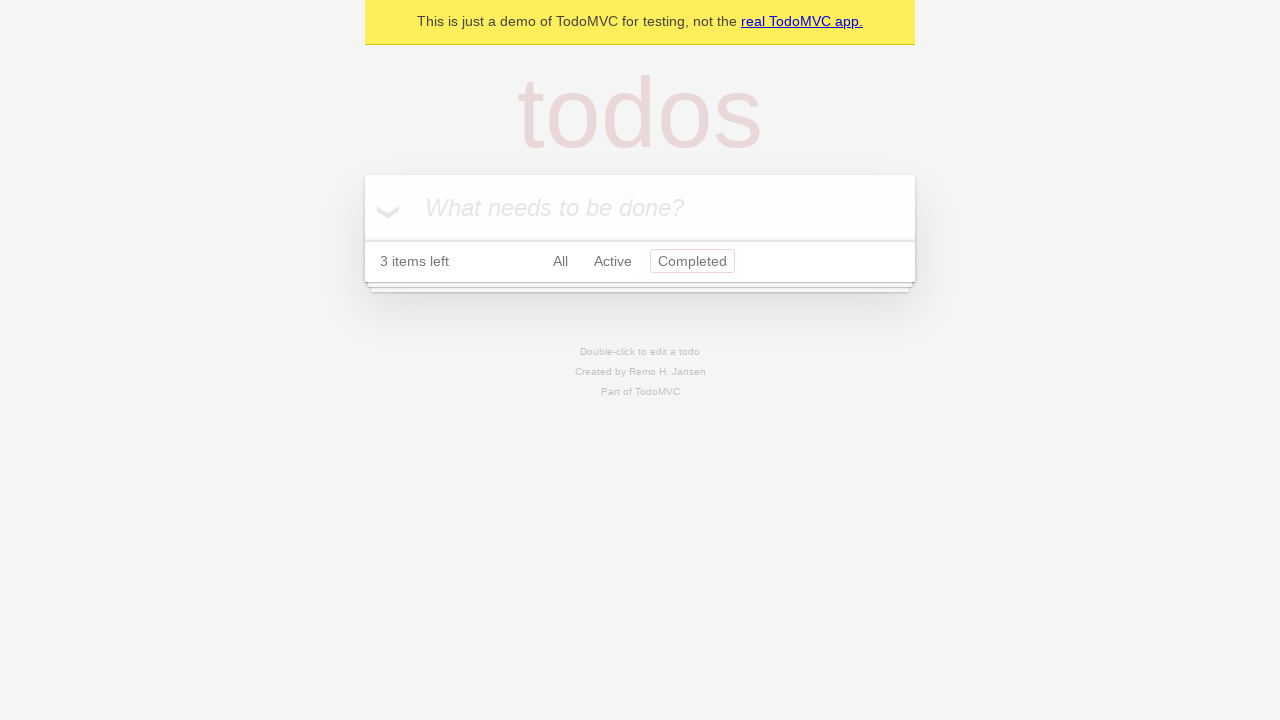